Tests adding multiple todo items and verifying they appear in the list with correct text

Starting URL: https://demo.playwright.dev/todomvc

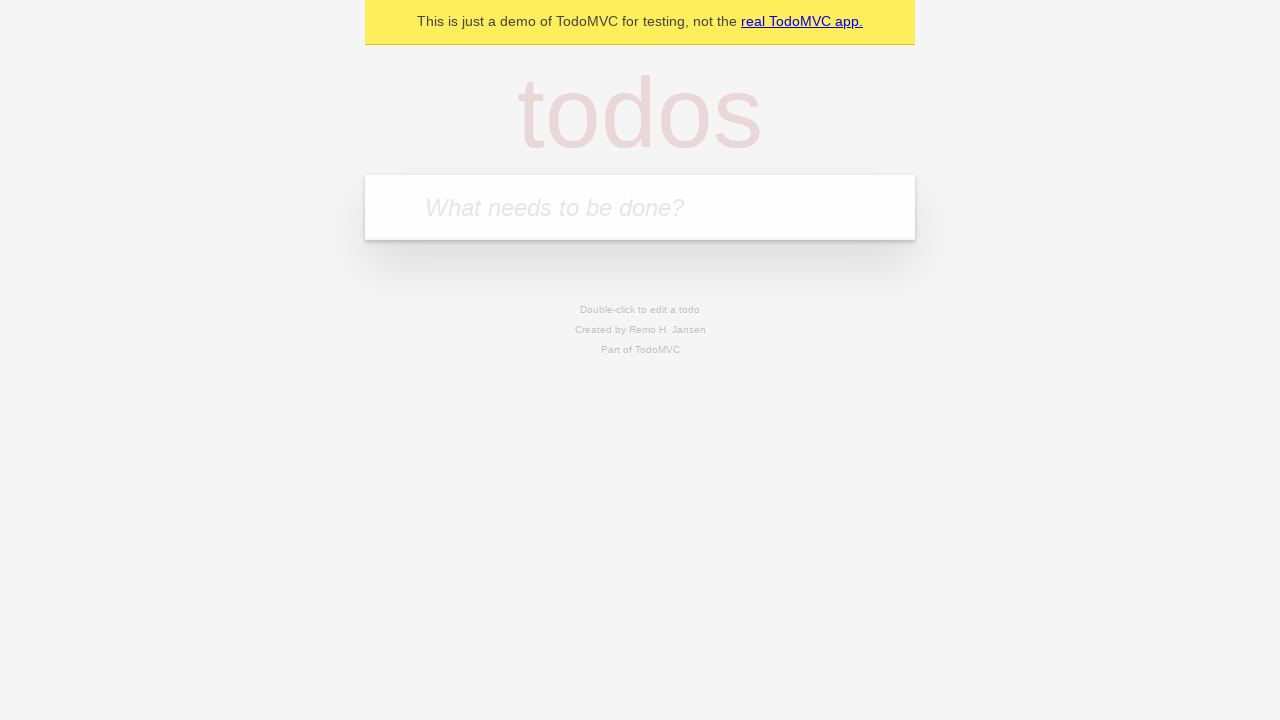

Filled todo input with 'buy some cheese' on internal:attr=[placeholder="What needs to be done?"i]
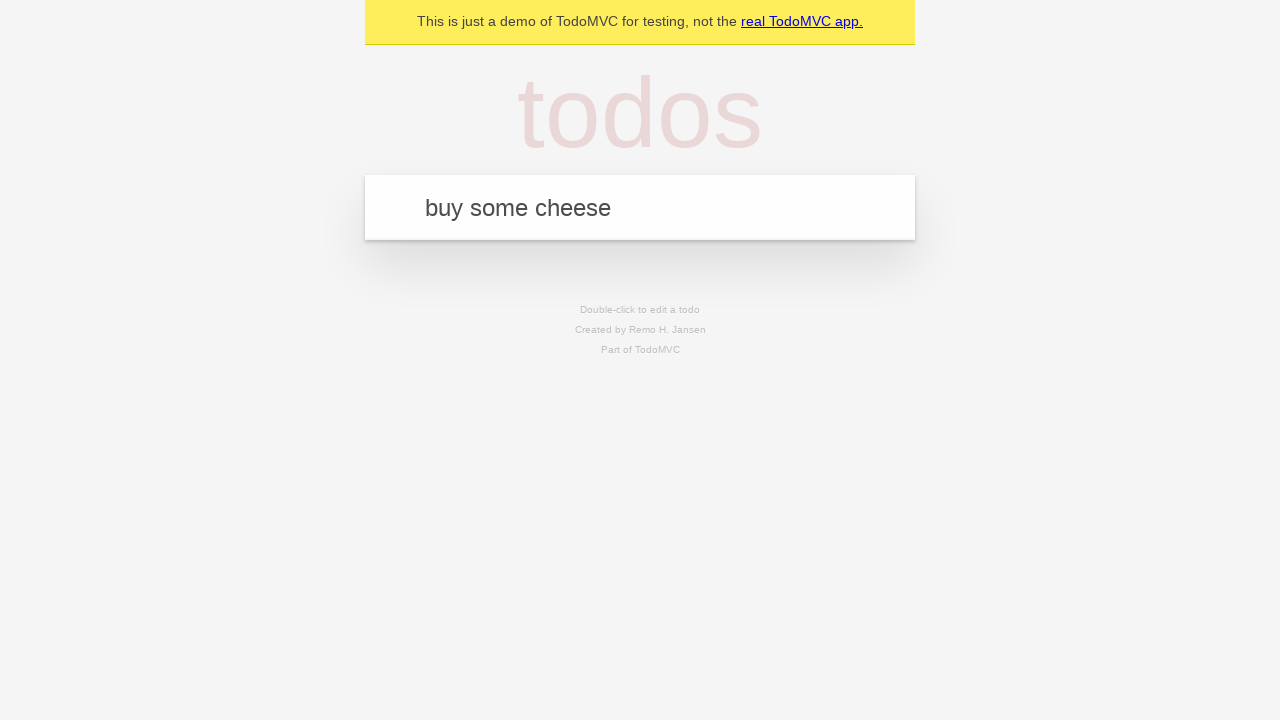

Pressed Enter to add first todo item on internal:attr=[placeholder="What needs to be done?"i]
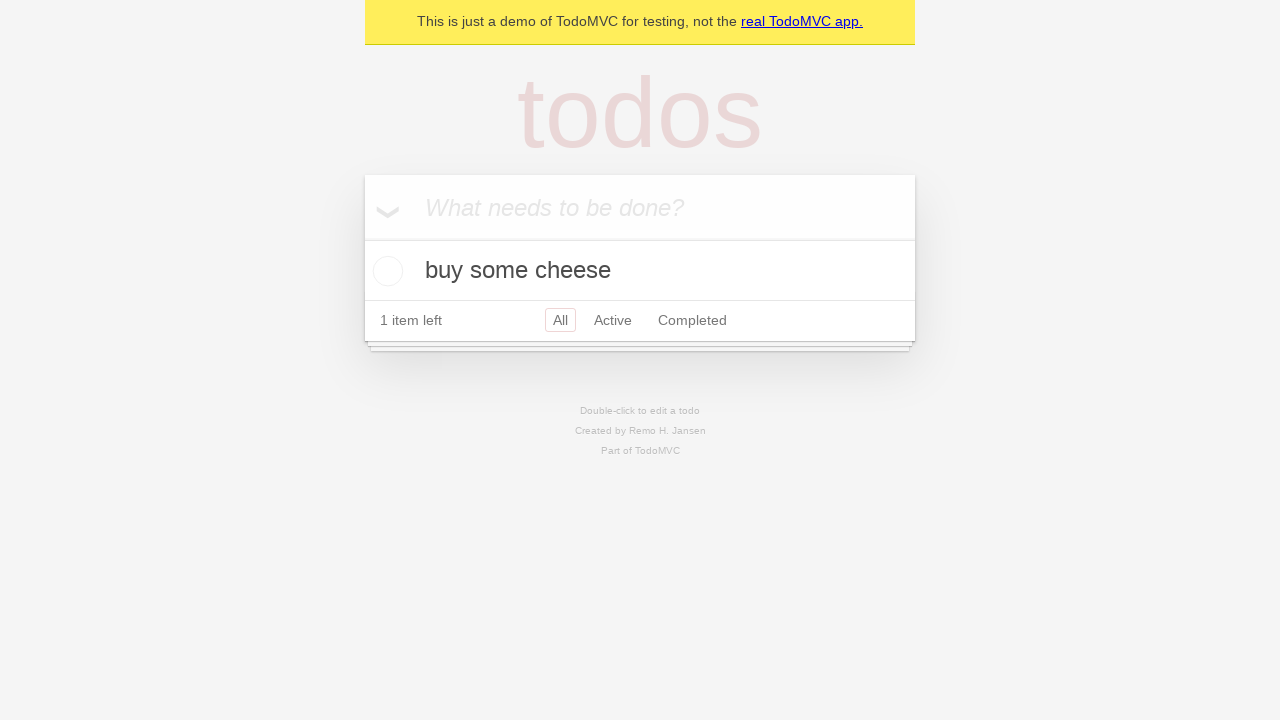

First todo item appeared in the list
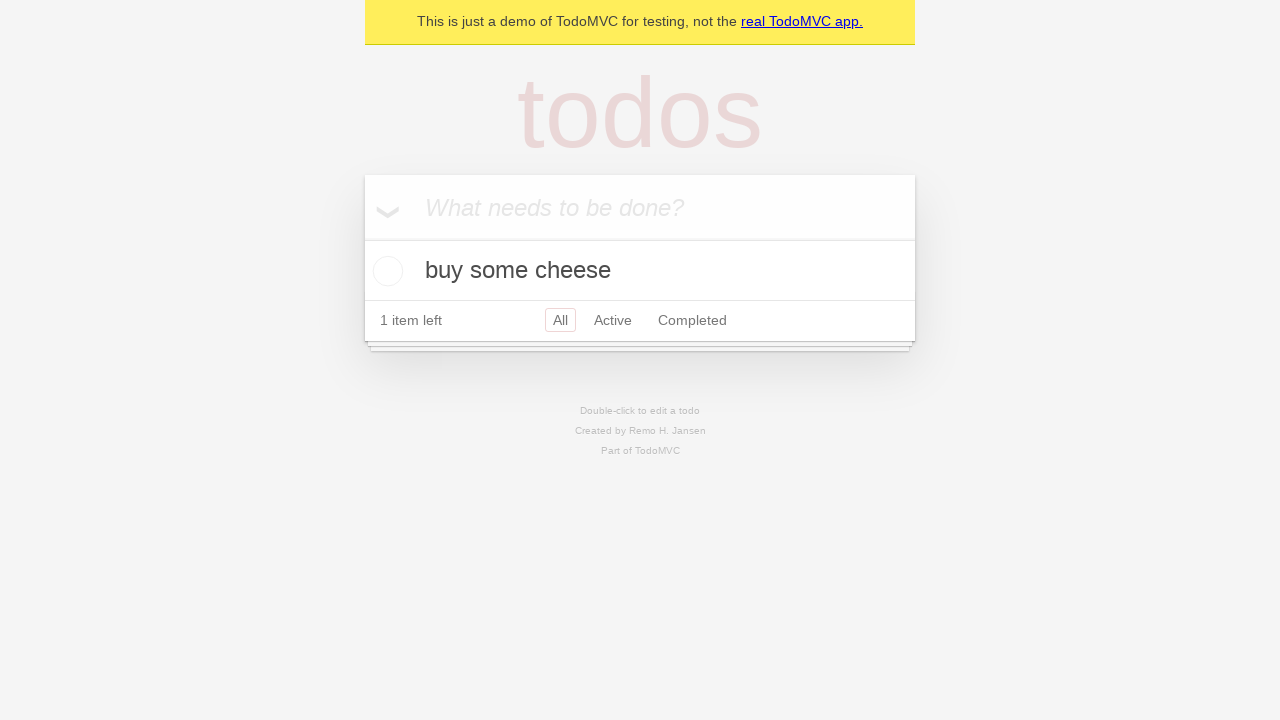

Filled todo input with 'feed the cat' on internal:attr=[placeholder="What needs to be done?"i]
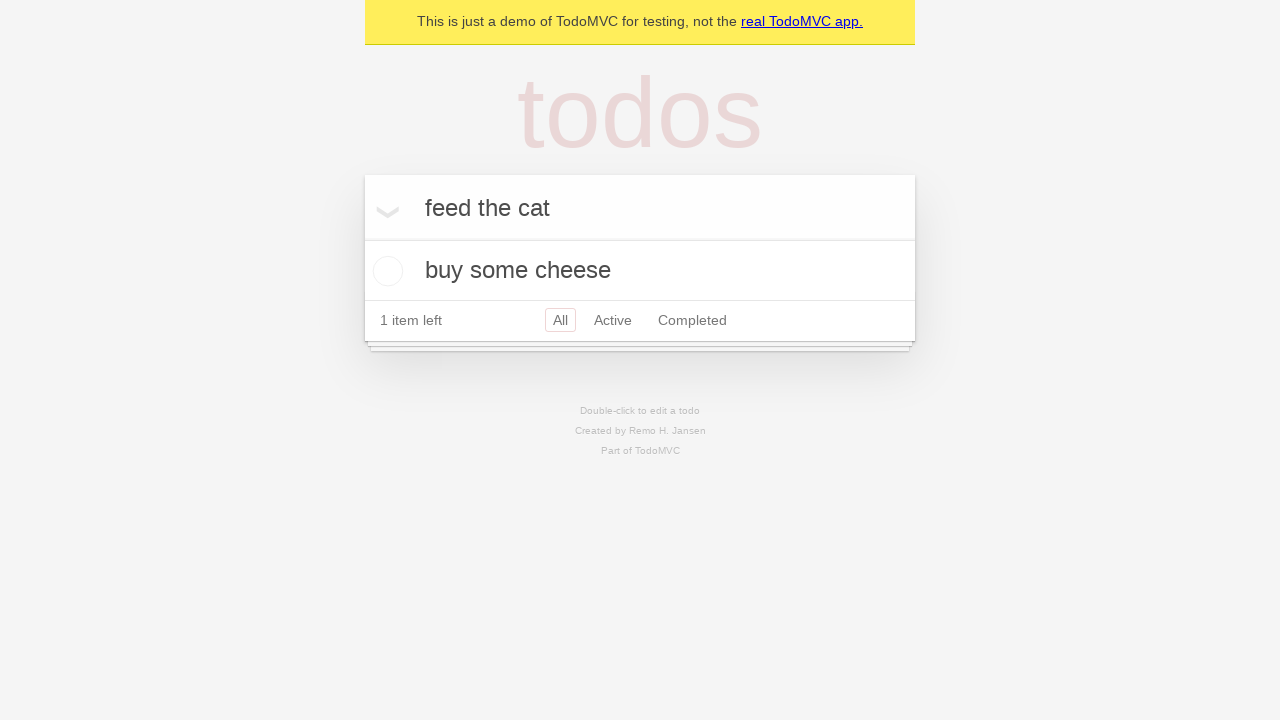

Pressed Enter to add second todo item on internal:attr=[placeholder="What needs to be done?"i]
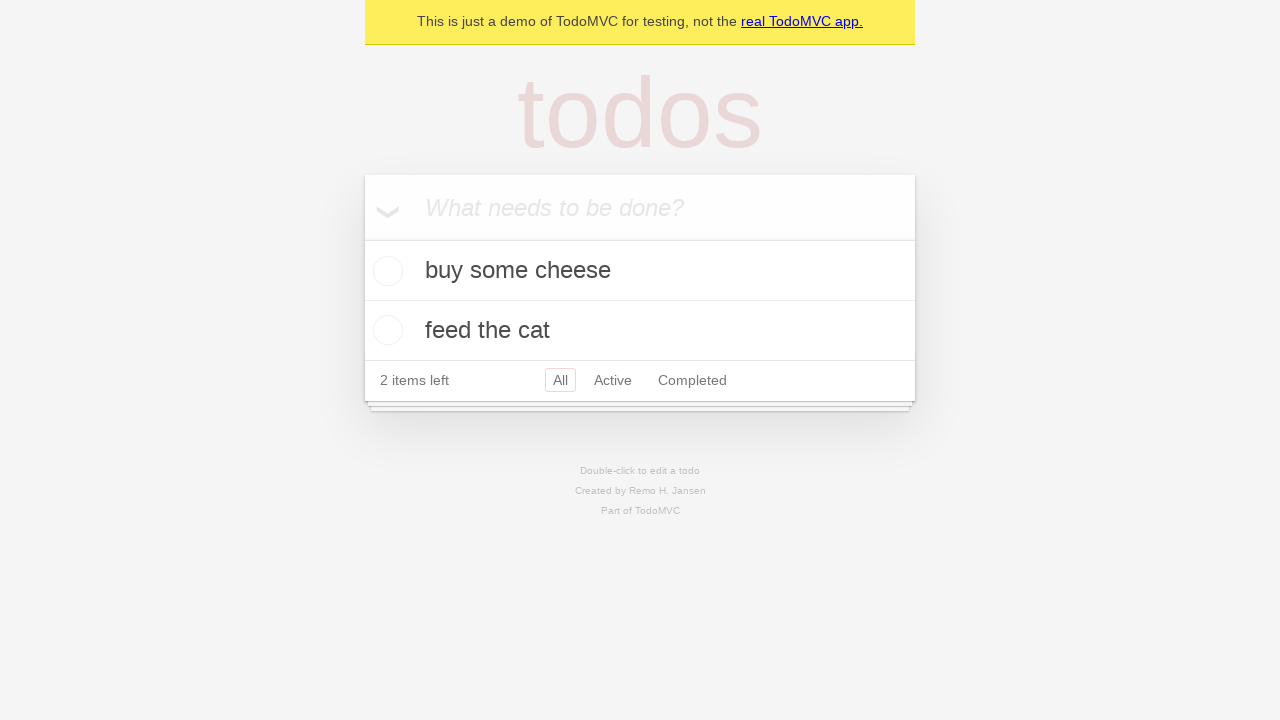

Second todo item appeared in the list
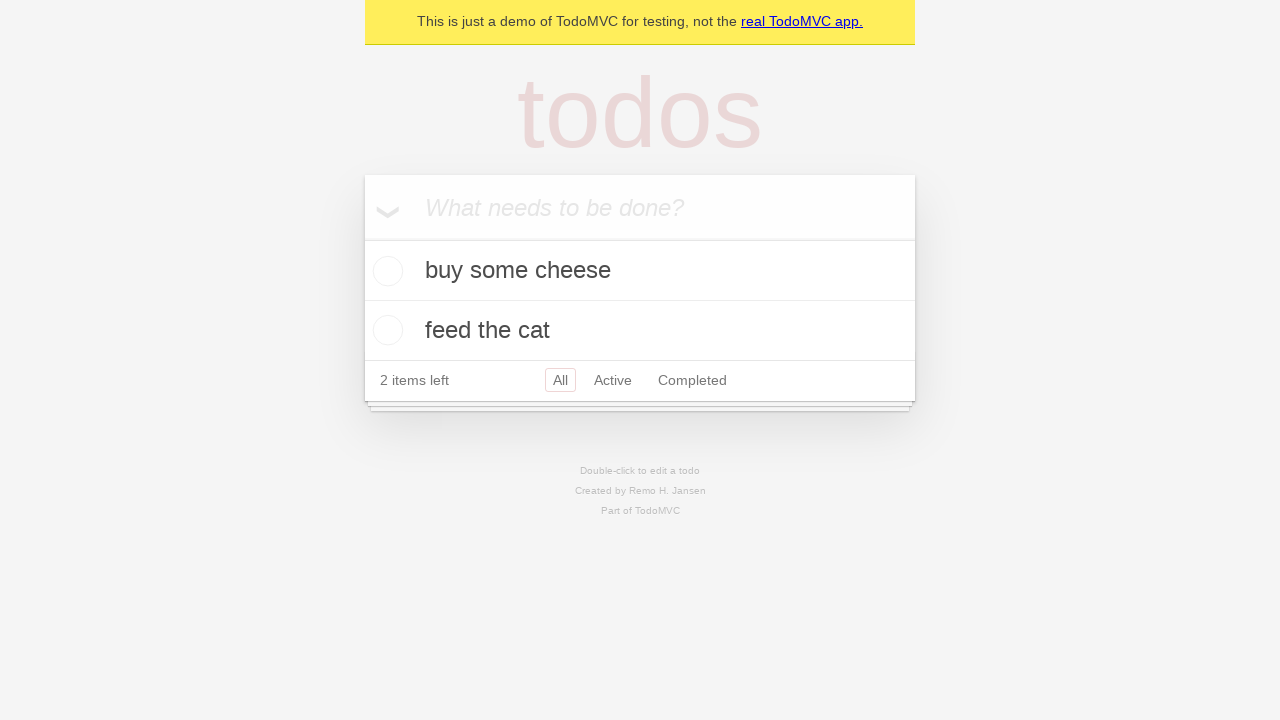

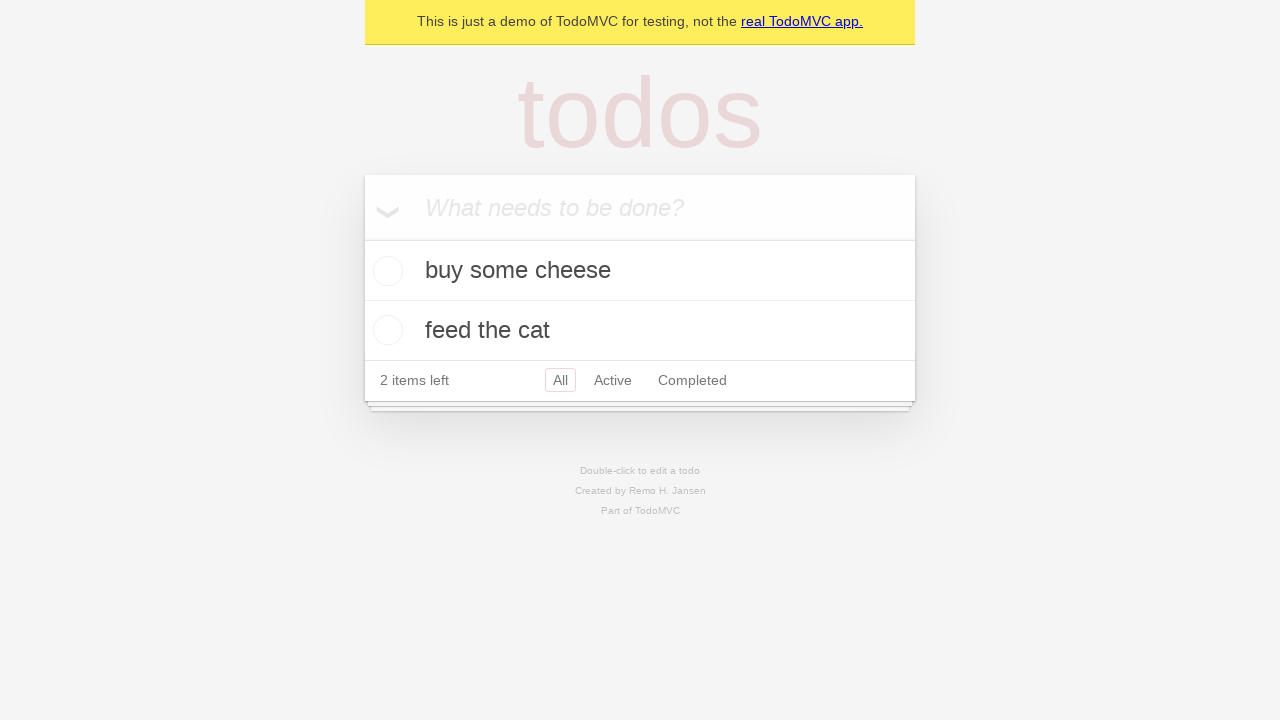